Navigates to Steam Community homepage and verifies that the global header element is present and loaded

Starting URL: https://steamcommunity.com/

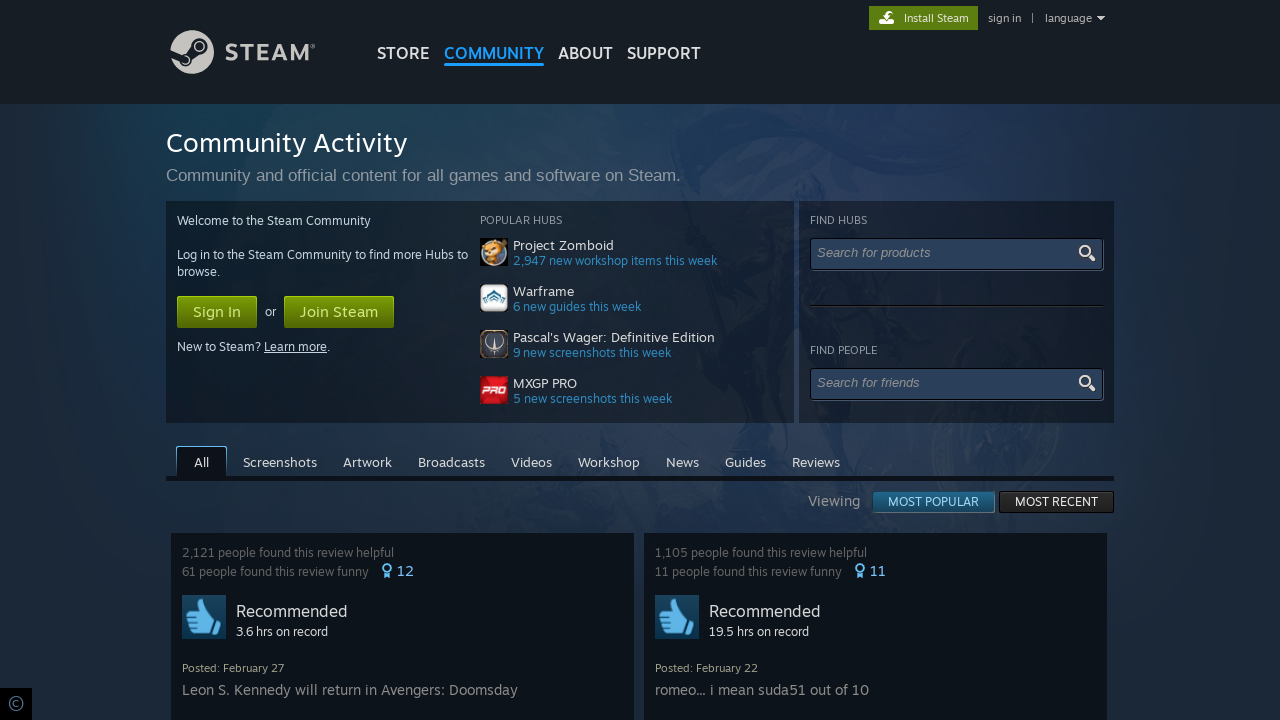

Navigated to Steam Community homepage
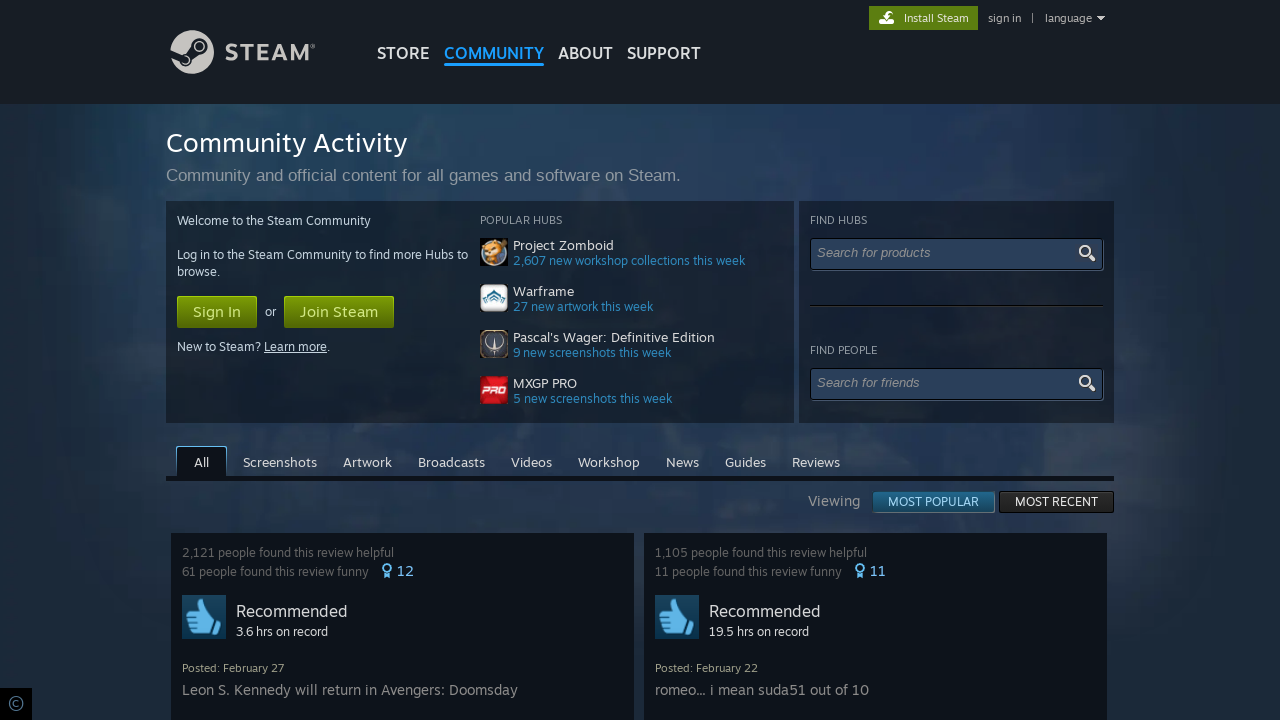

Global header element is present and loaded
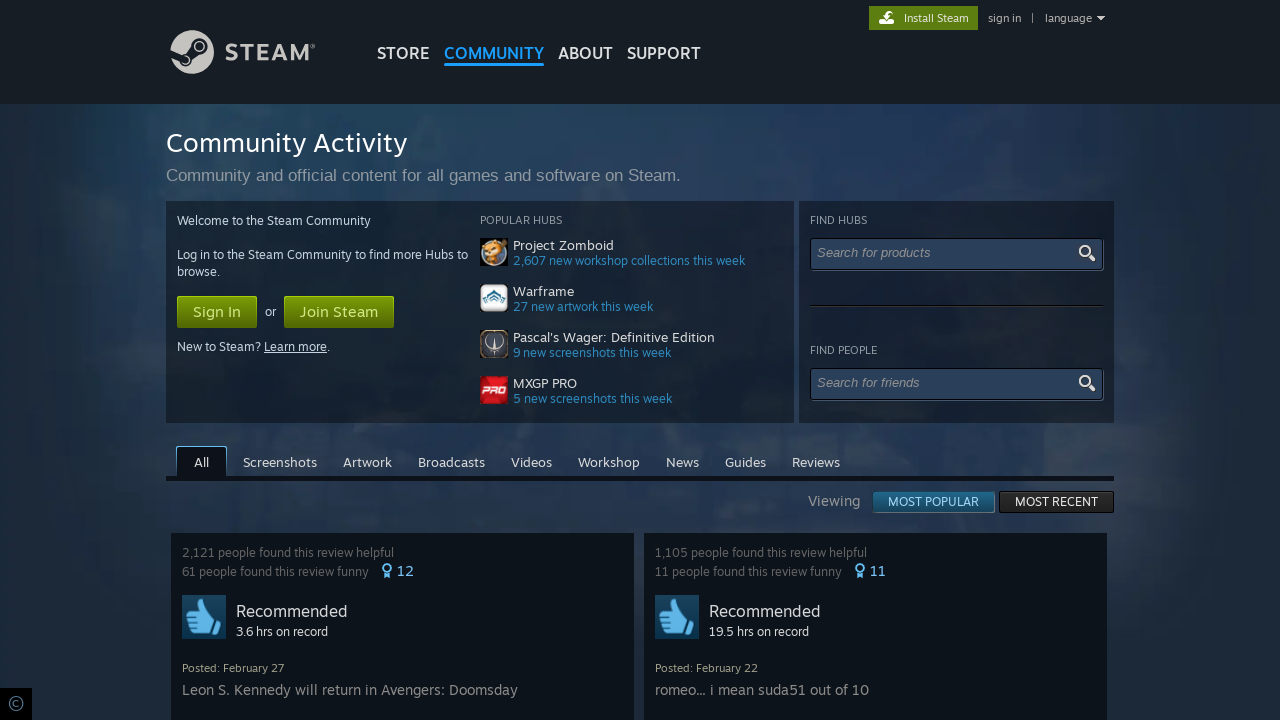

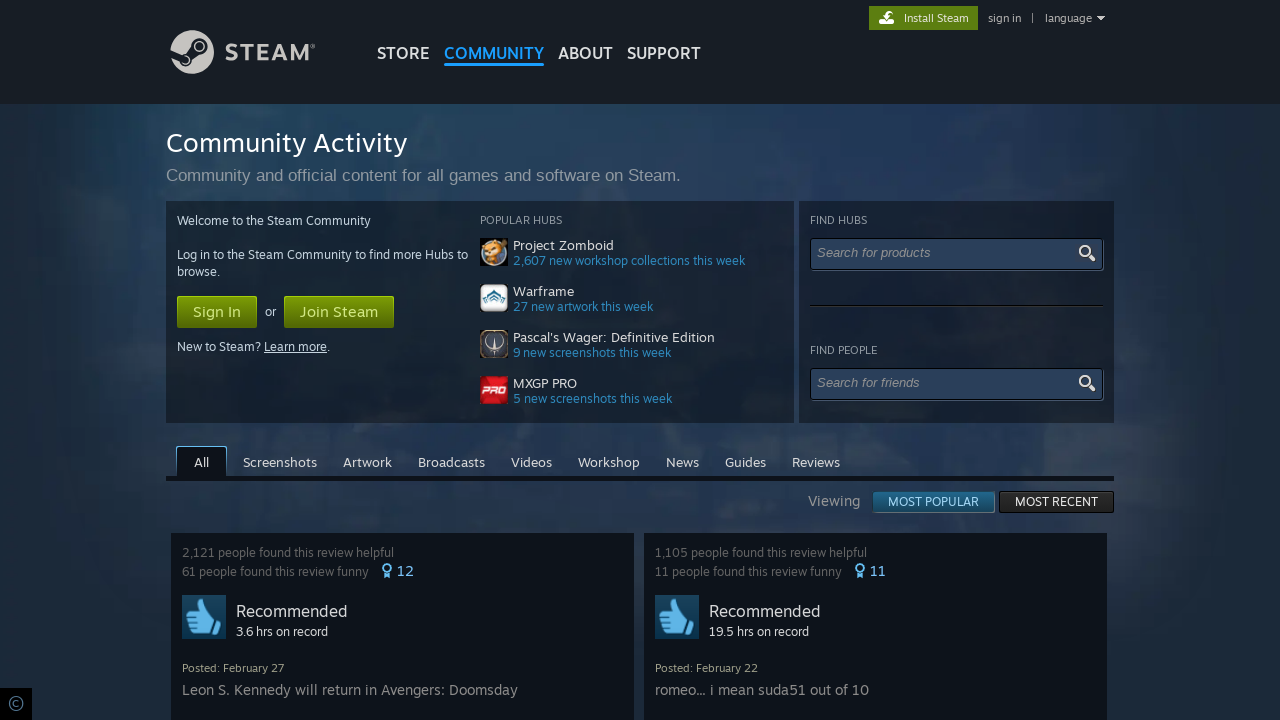